Tests JavaScript alert handling by clicking a button that triggers an alert, accepting the alert, and verifying the output message is displayed.

Starting URL: https://www.hyrtutorials.com/p/alertsdemo.html

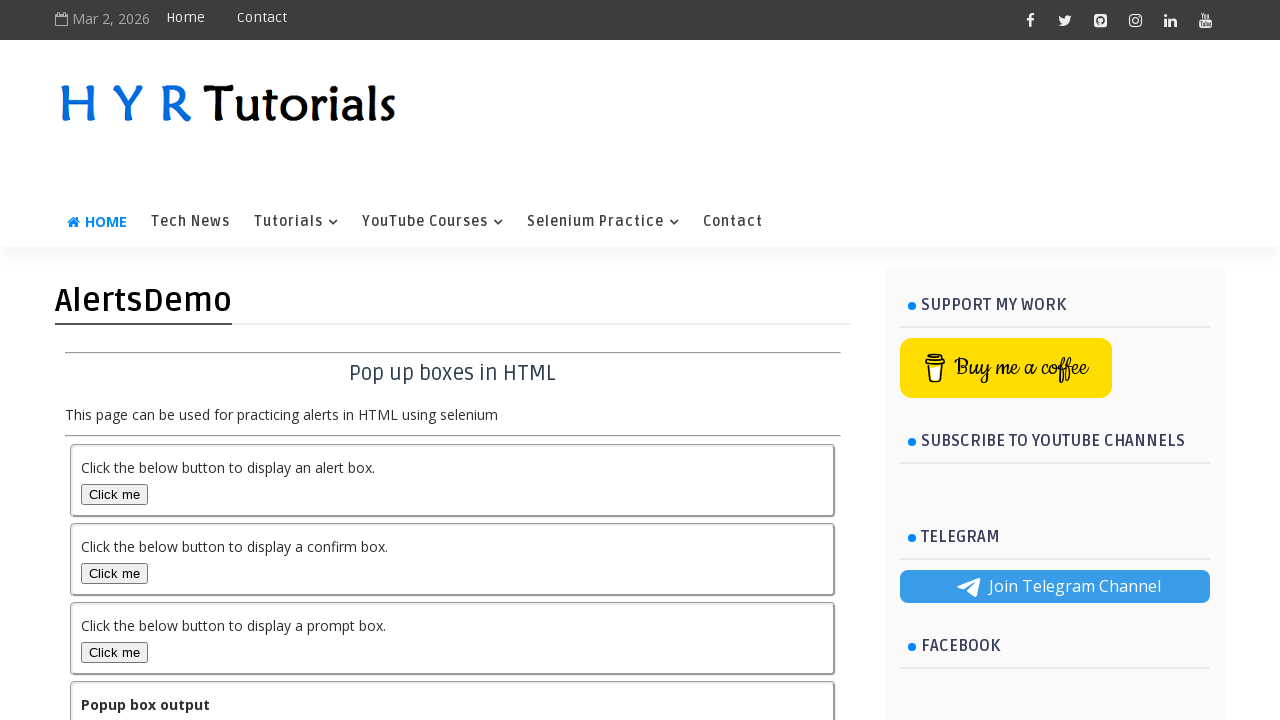

Clicked alert box button to trigger the alert at (114, 494) on #alertBox
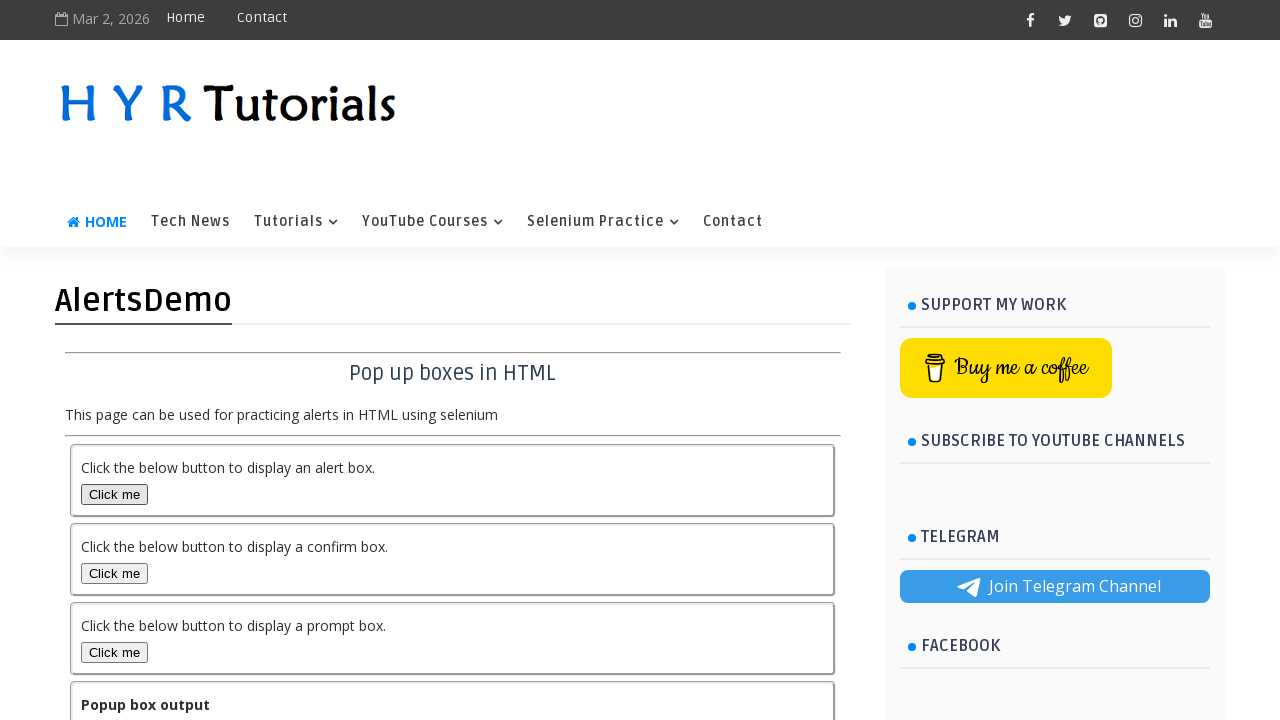

Set up dialog handler to accept alerts
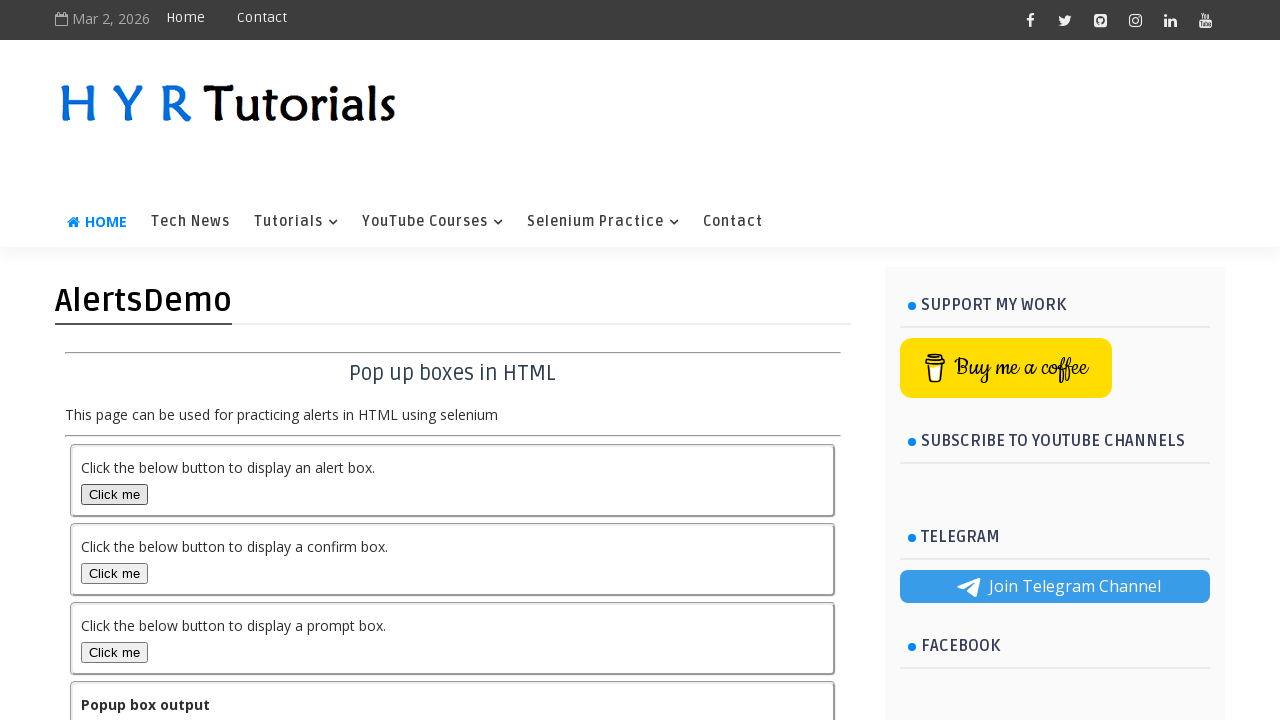

Waited for alert to be processed
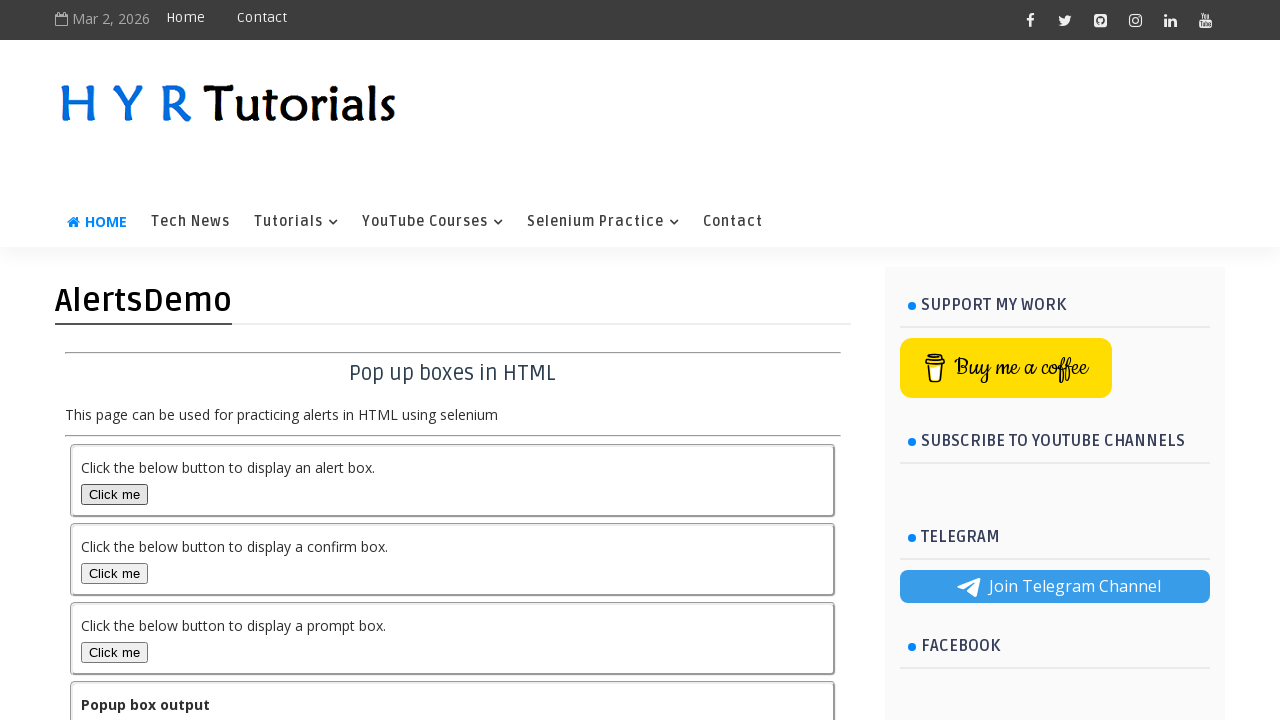

Clicked alert box button again to trigger another alert at (114, 494) on #alertBox
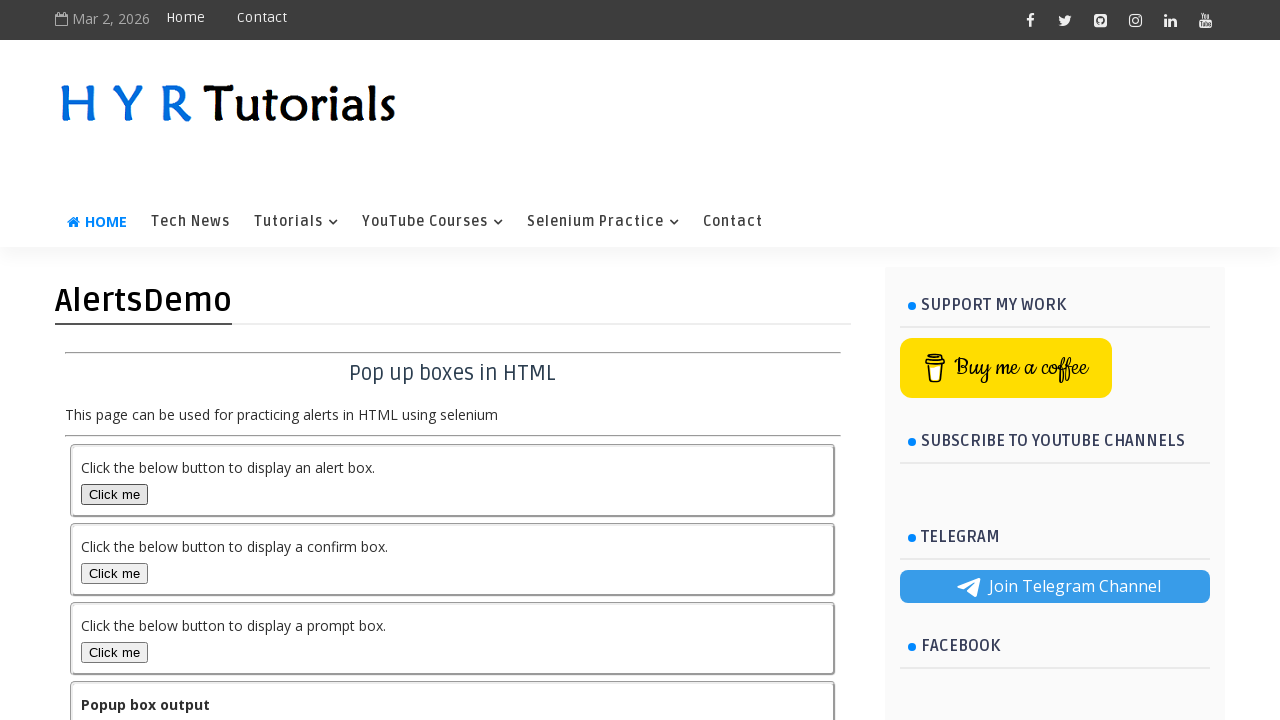

Output message element appeared
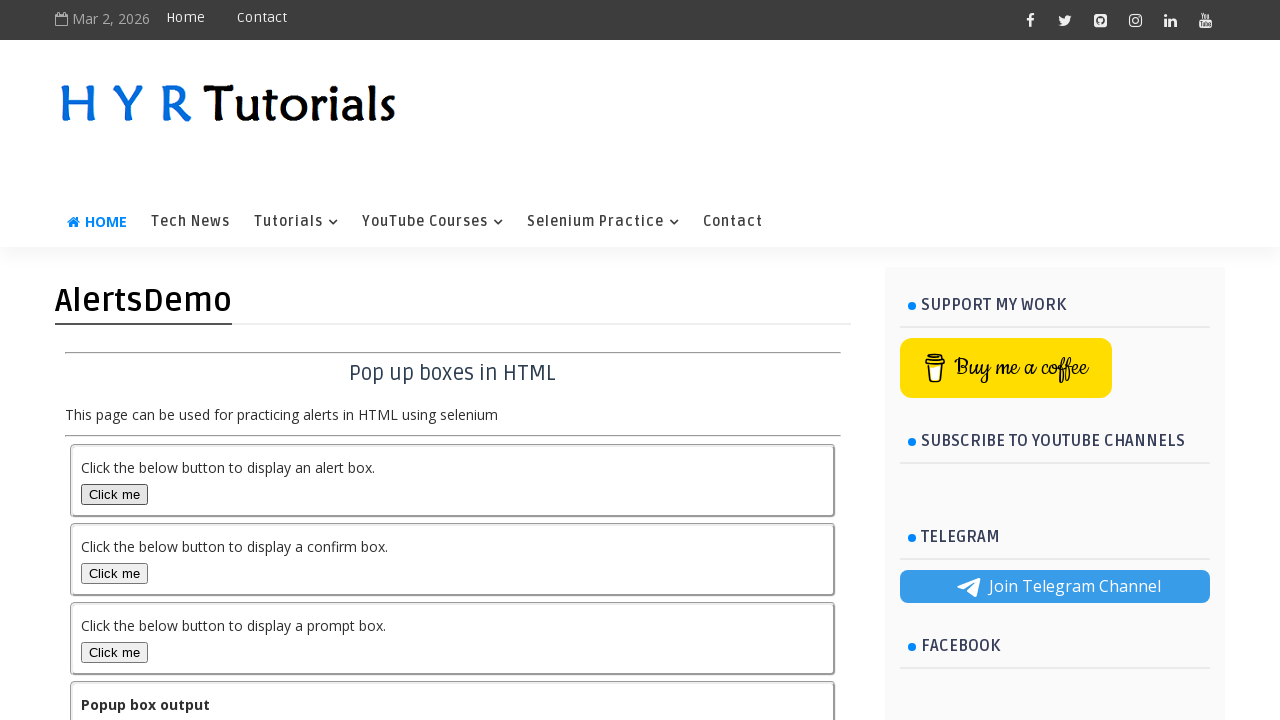

Retrieved output message: 'You selected alert popup'
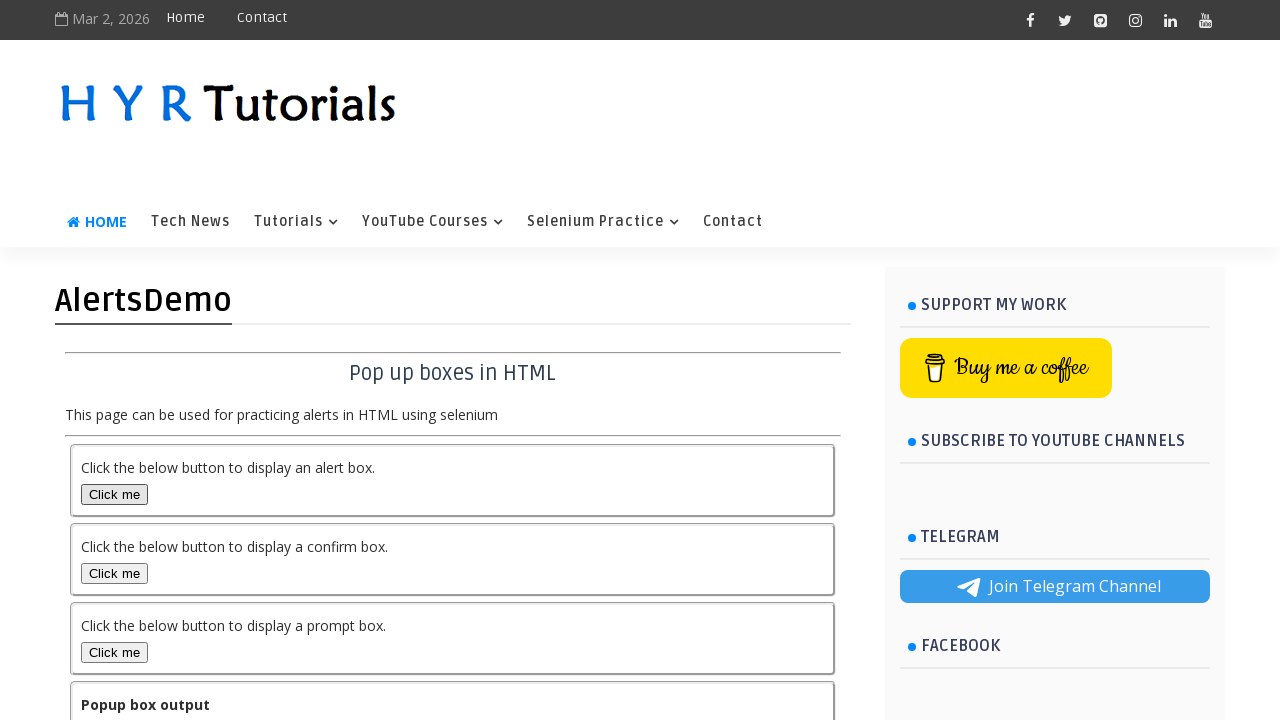

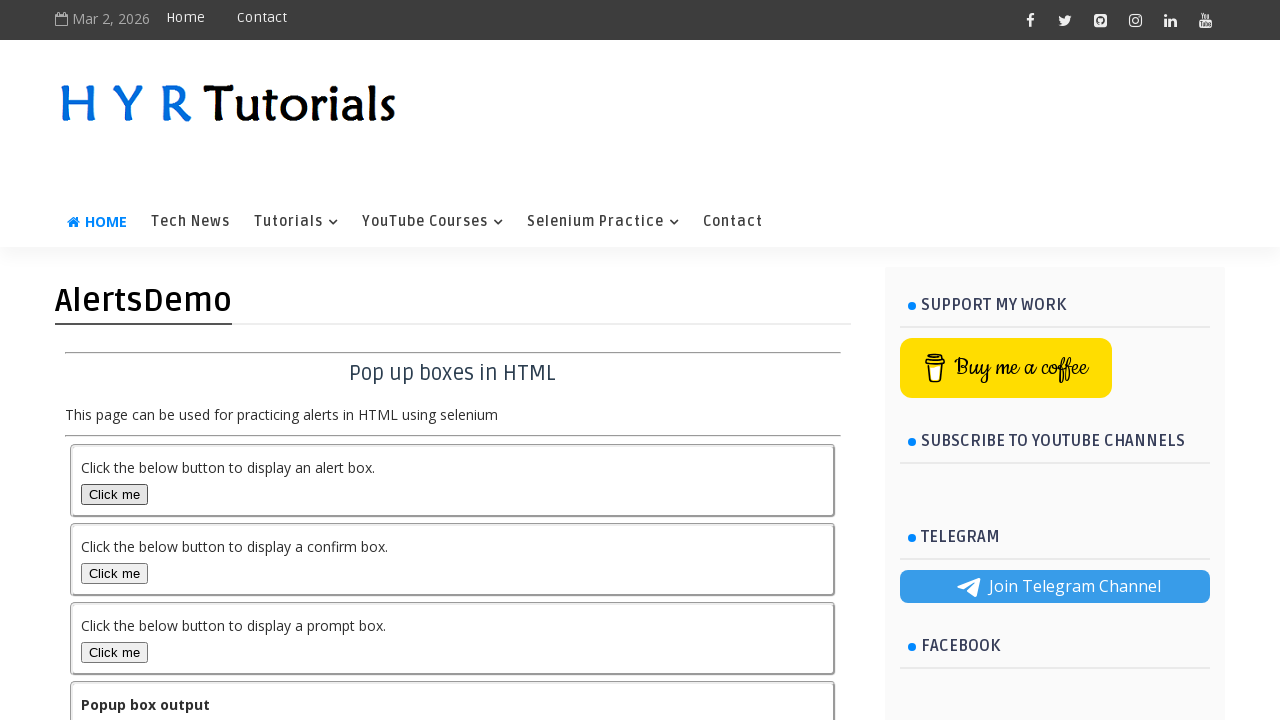